Tests the Context Menu page by navigating to it and triggering a right-click context menu

Starting URL: https://the-internet.herokuapp.com/

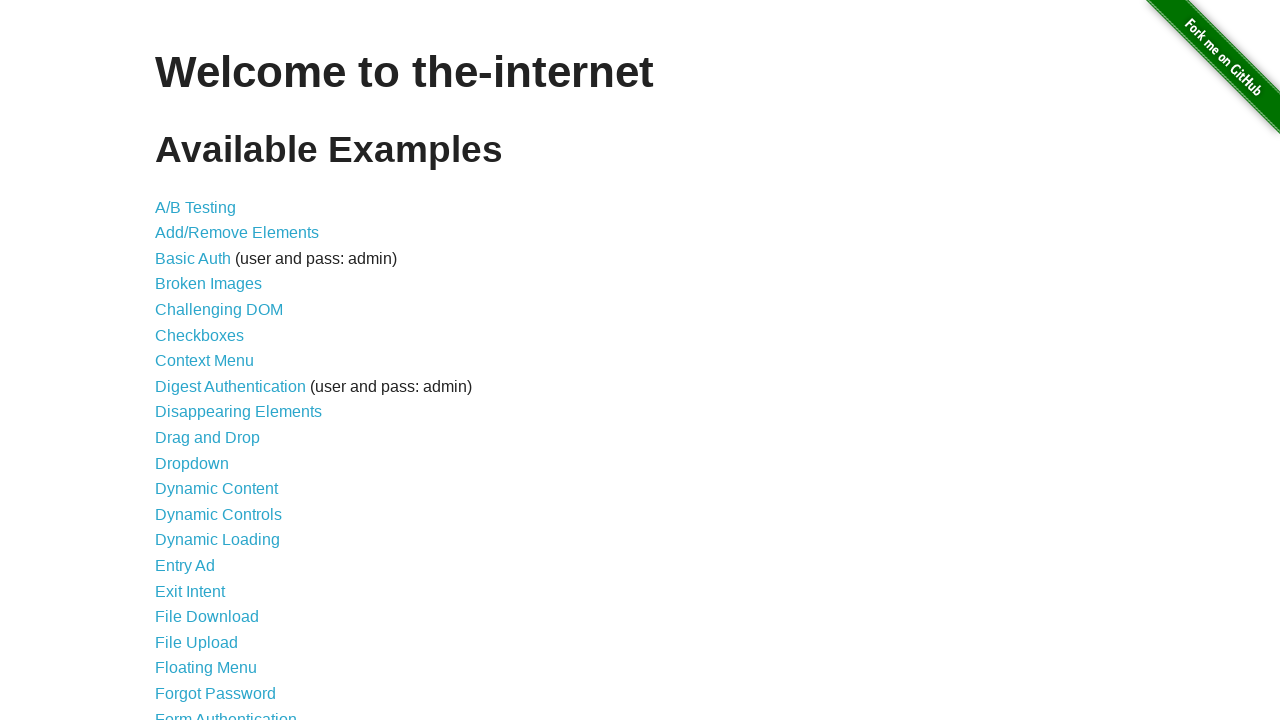

Clicked on Context Menu link at (204, 361) on a:has-text('Context Menu')
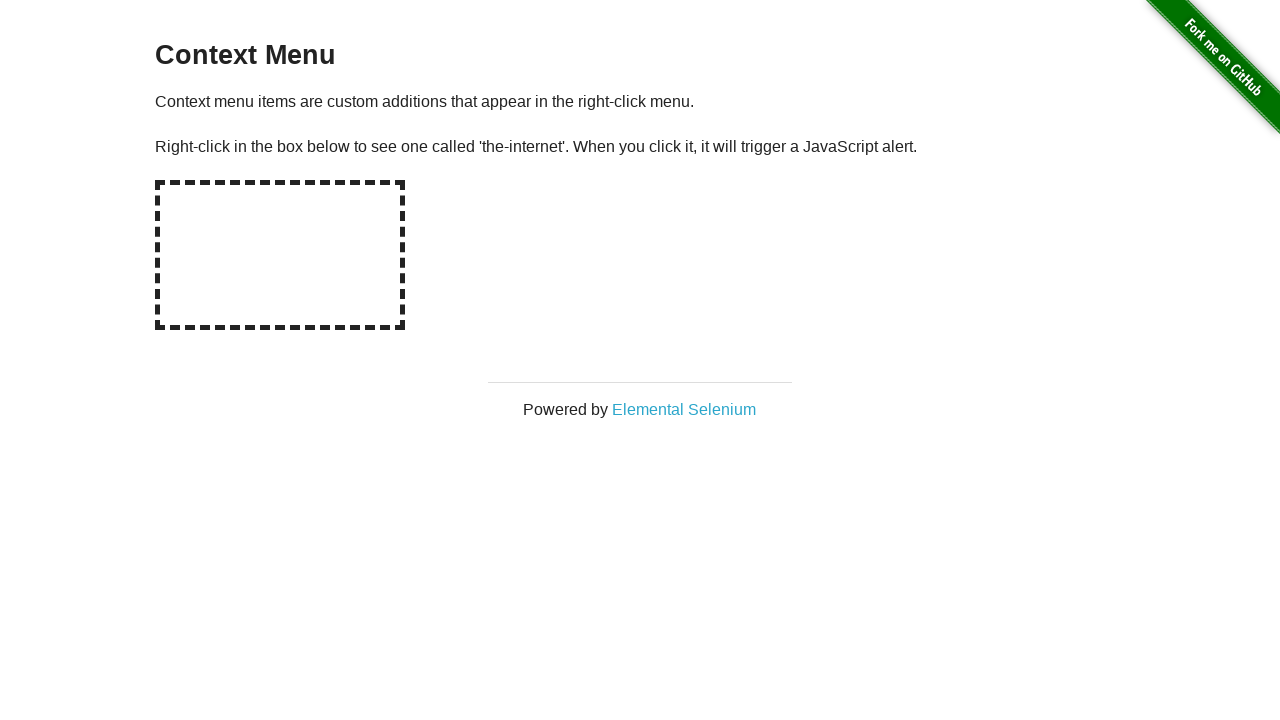

Context Menu page loaded - h3 element appeared
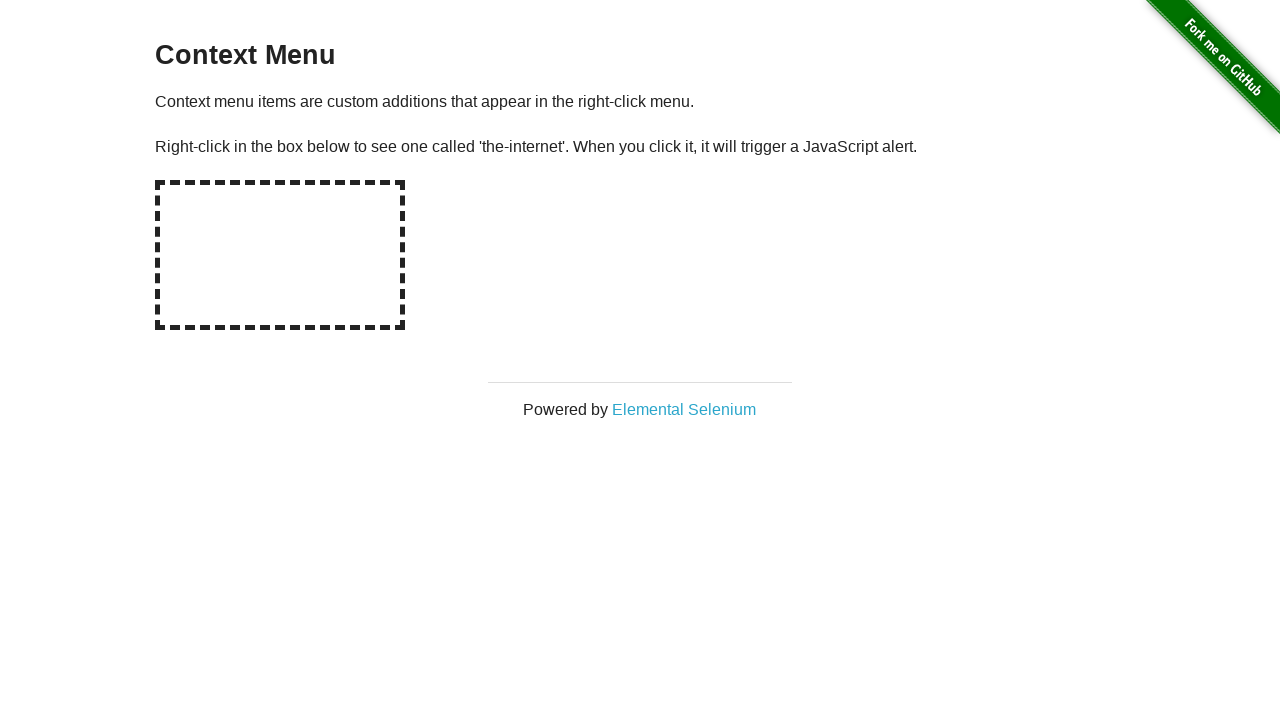

Right-clicked on the hot-spot element to trigger context menu at (280, 255) on #hot-spot
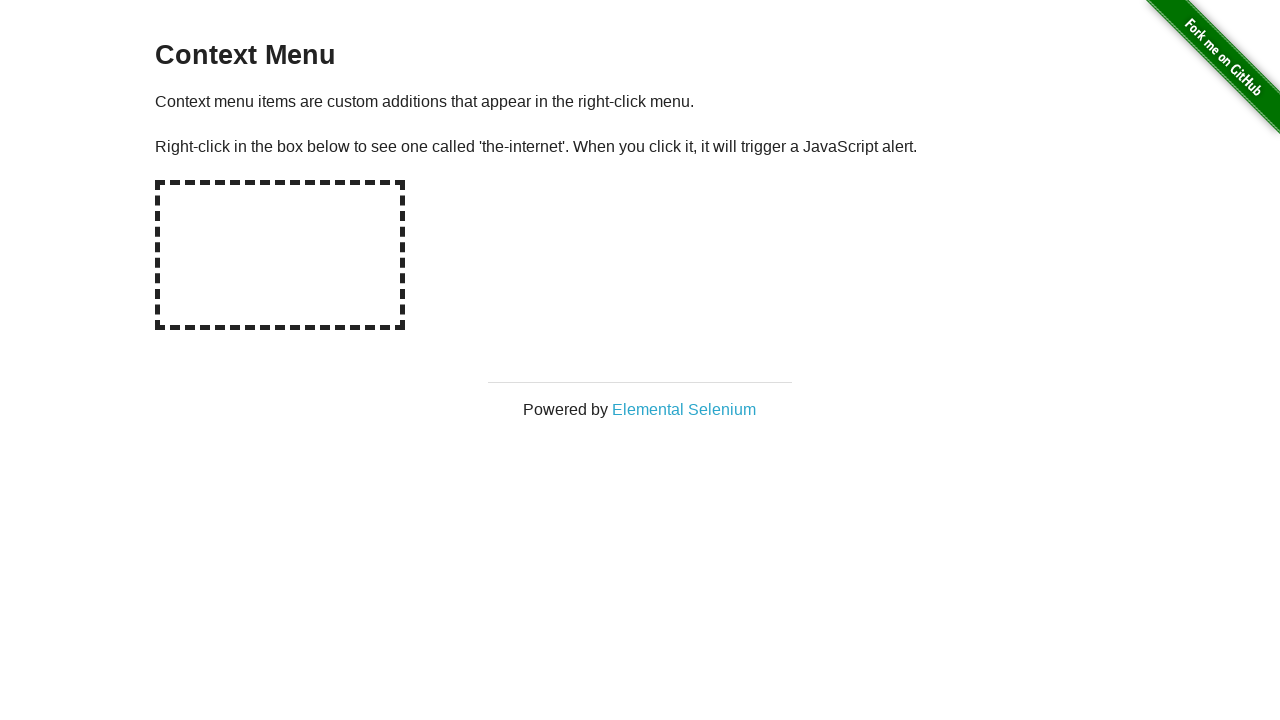

Set up dialog handler to accept alerts
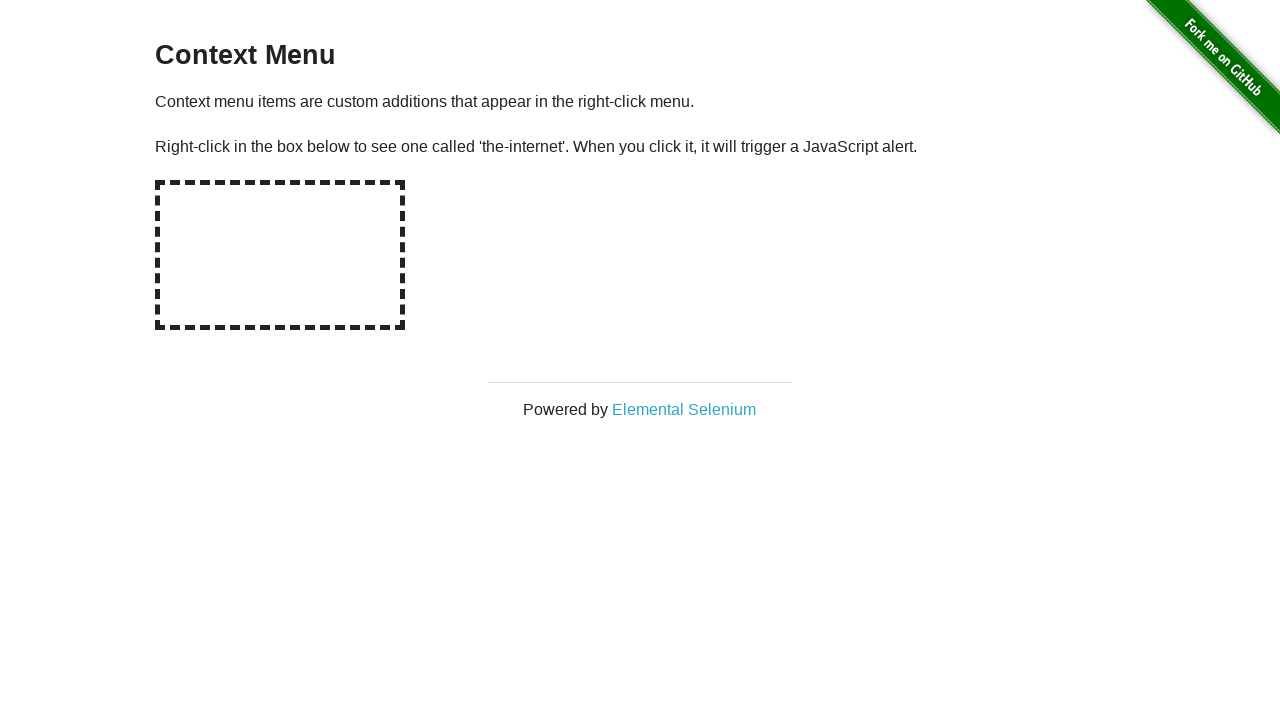

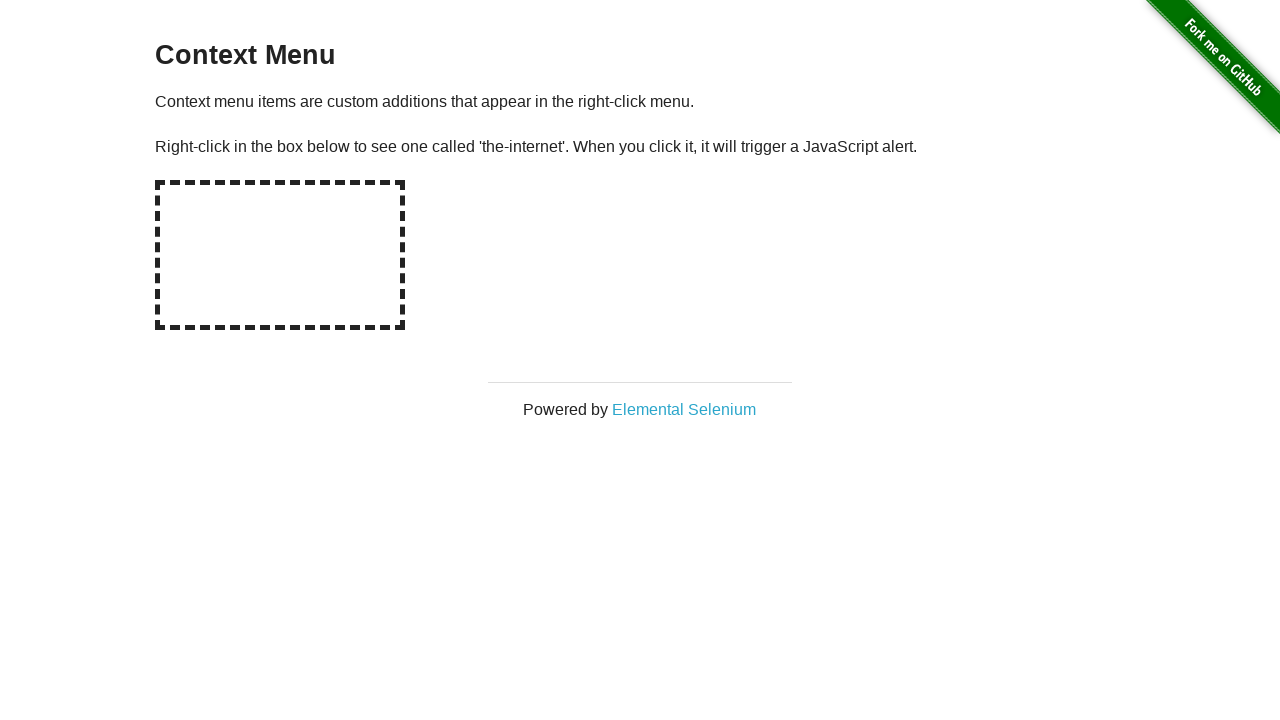